Tests flight booking flow by selecting departure/destination cities, finding the cheapest flight, and completing a purchase form with payment details.

Starting URL: https://blazedemo.com/

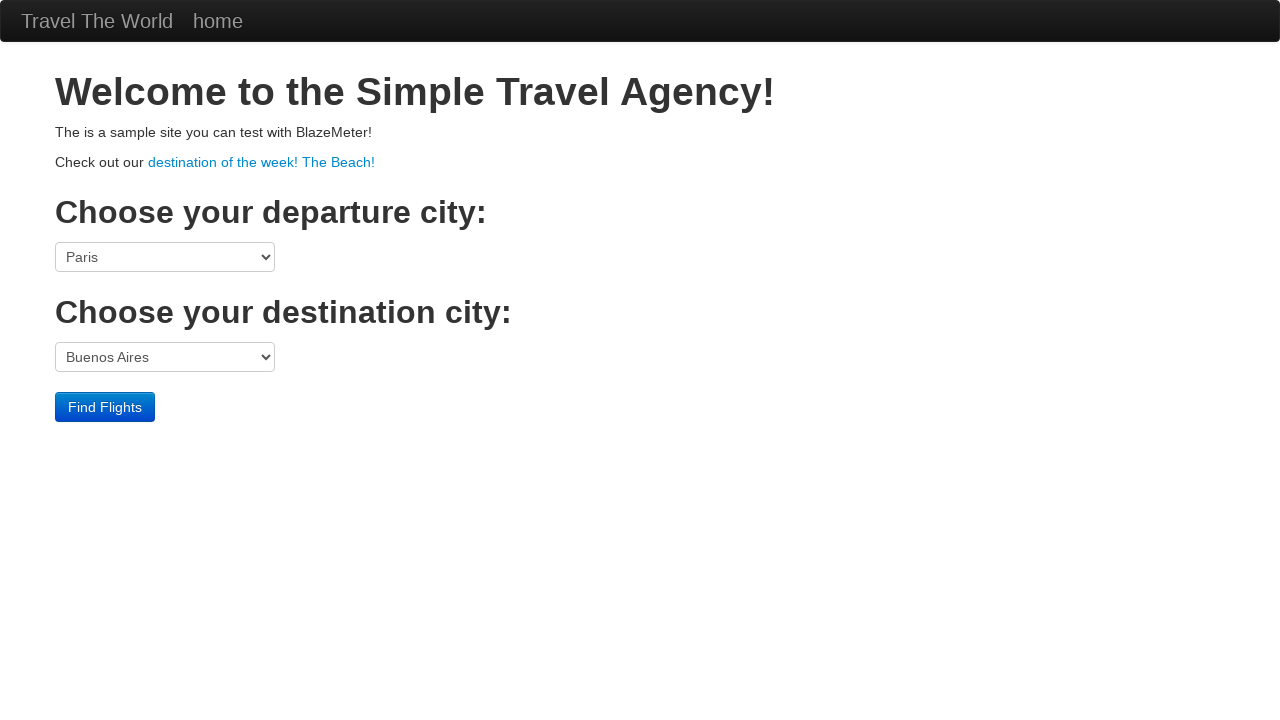

Selected Boston as departure city on //select[@name='fromPort']
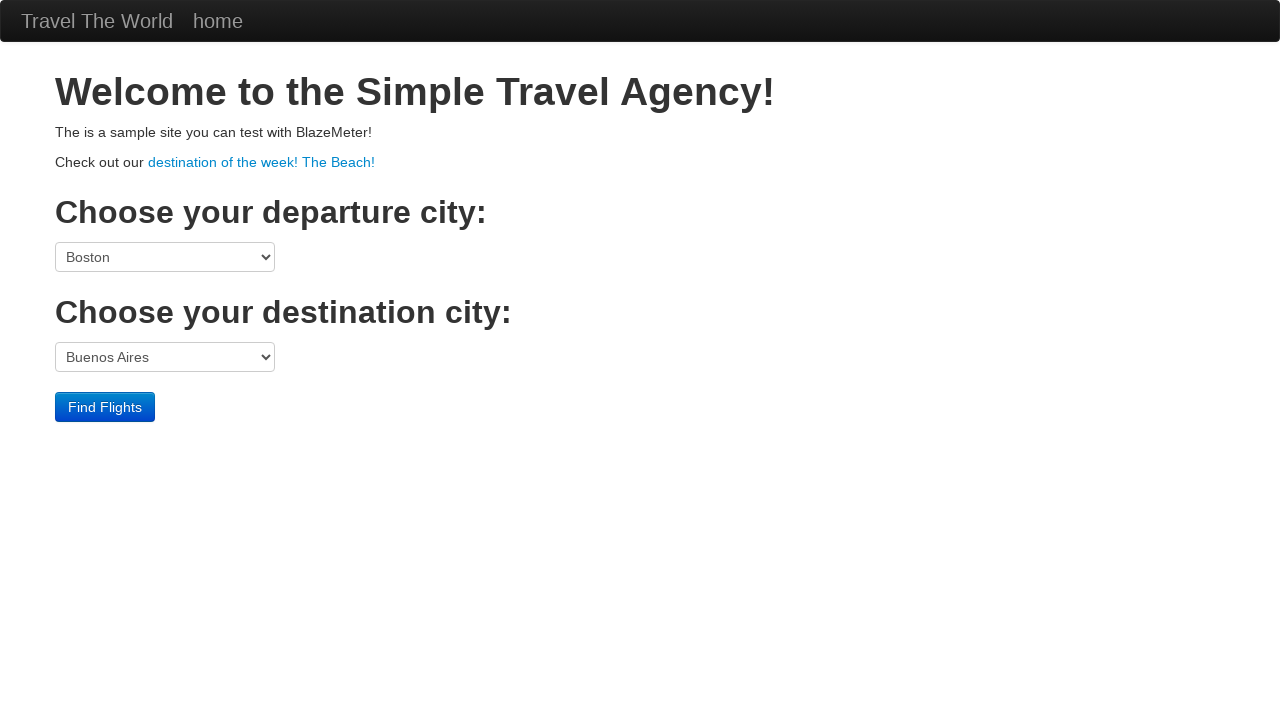

Selected Dublin as destination city on //select[@name='toPort']
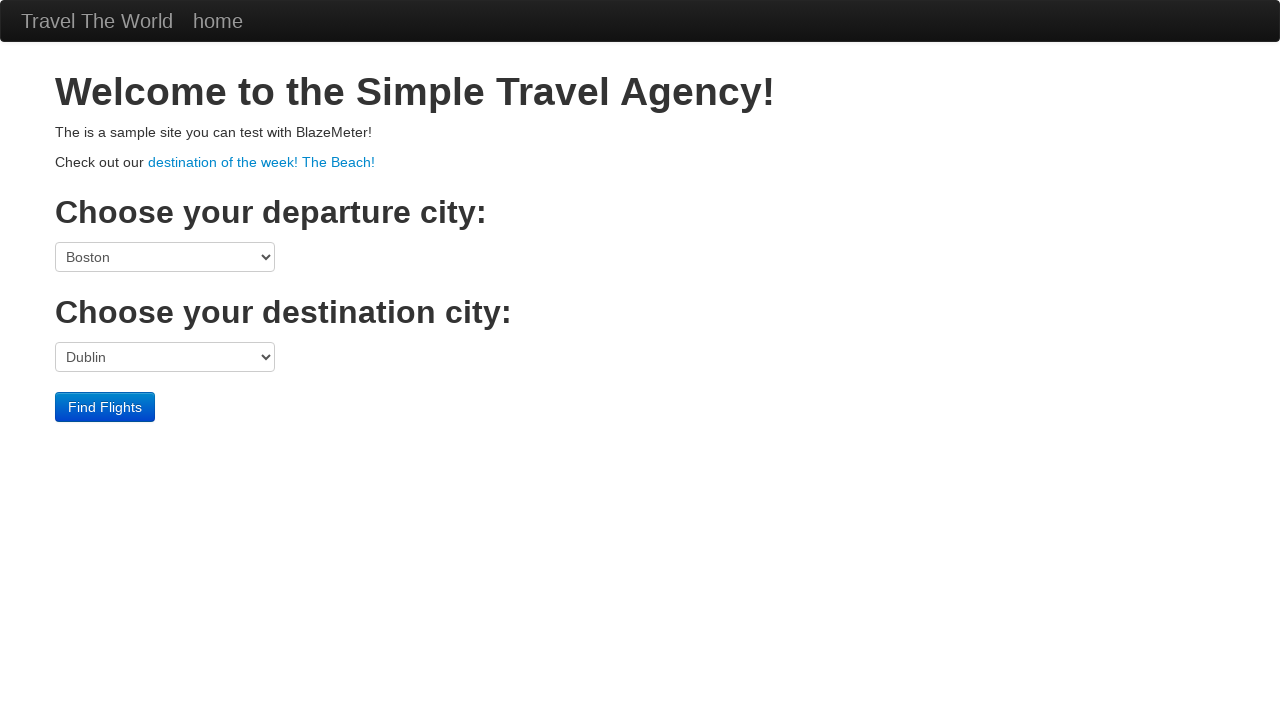

Clicked Find Flights button at (105, 407) on xpath=//input[@value='Find Flights']
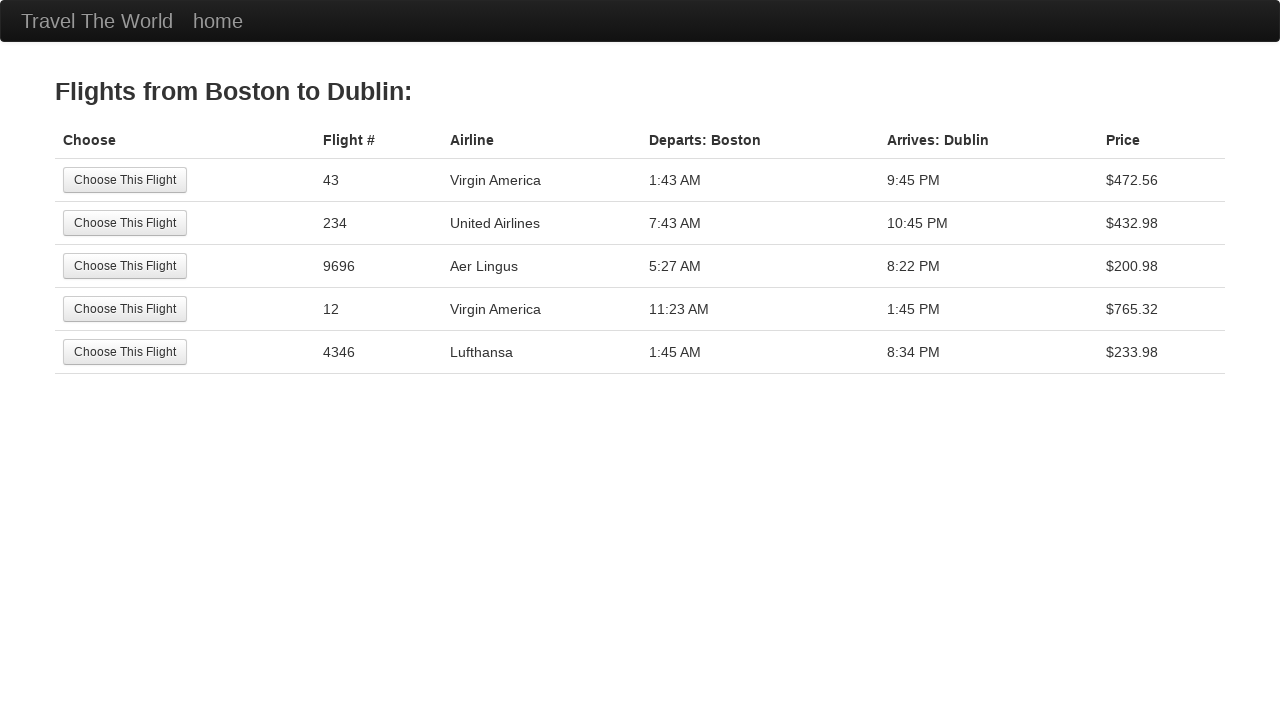

Flight results table loaded
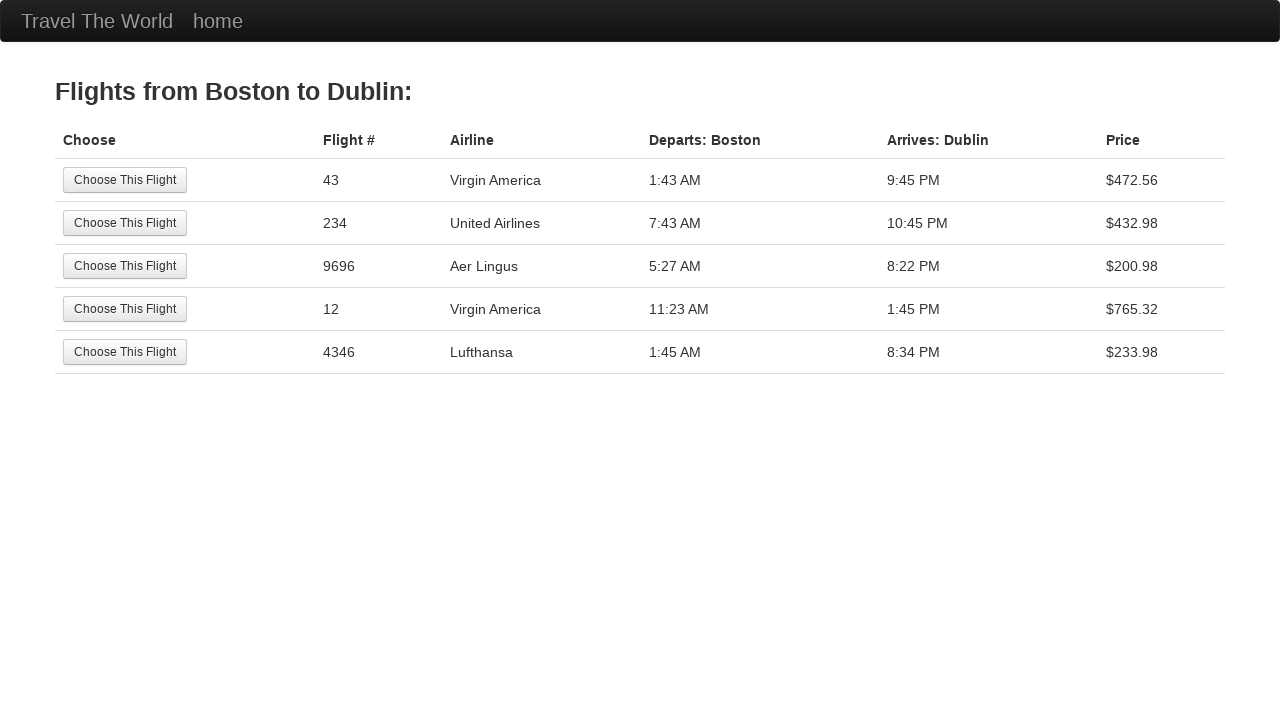

Located 6 flight rows in results table
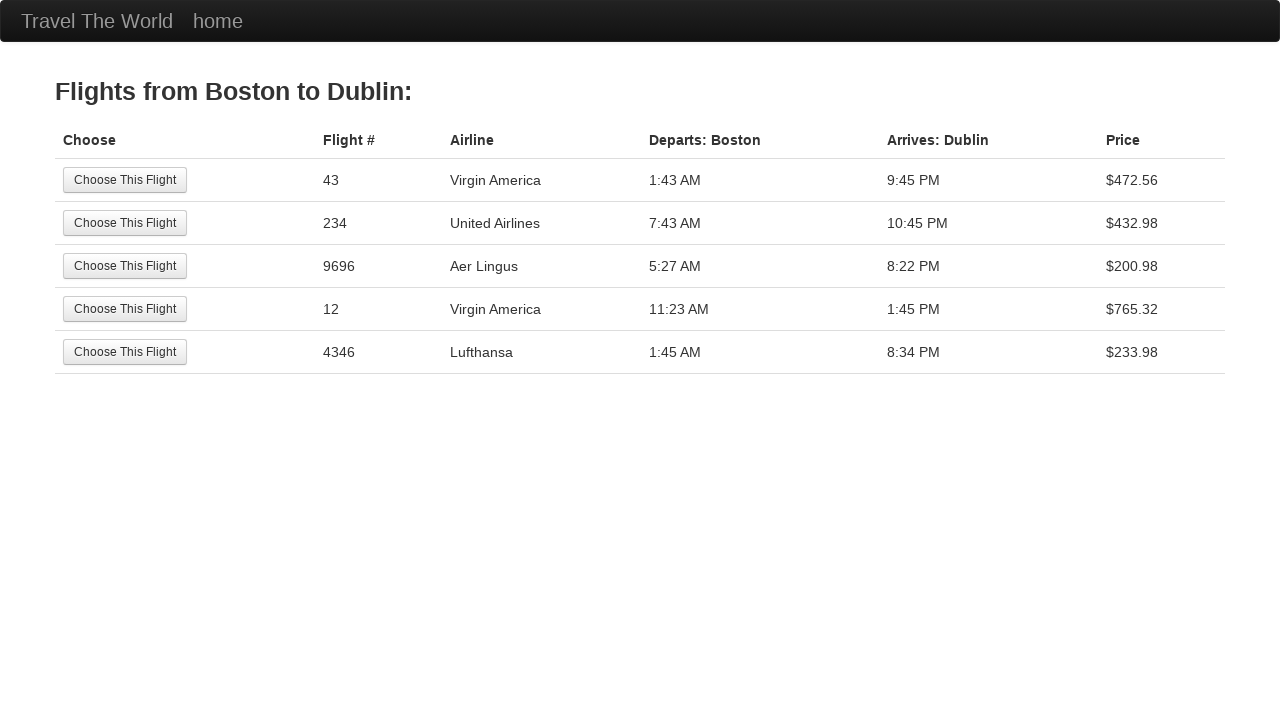

Identified cheapest flight at row 3 with price $200.98
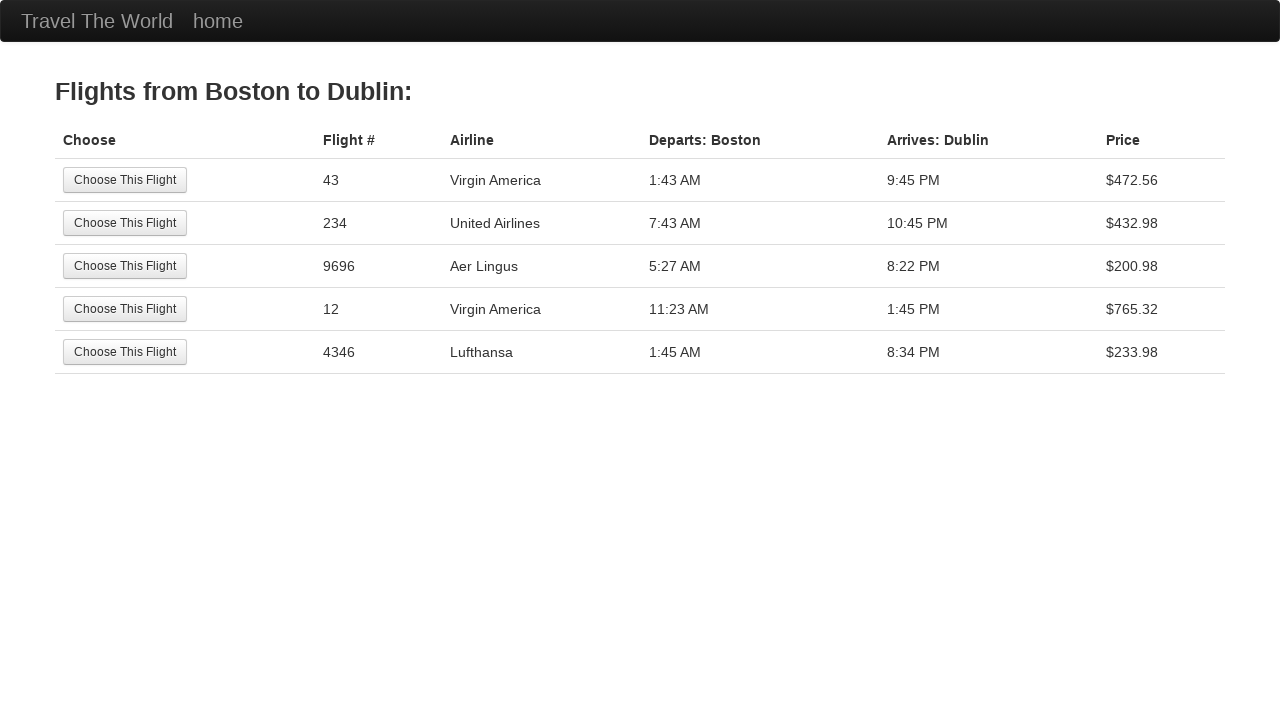

Selected the cheapest flight (row 3) at (125, 266) on //table[@class='table']//tr[3]/td[1]/input
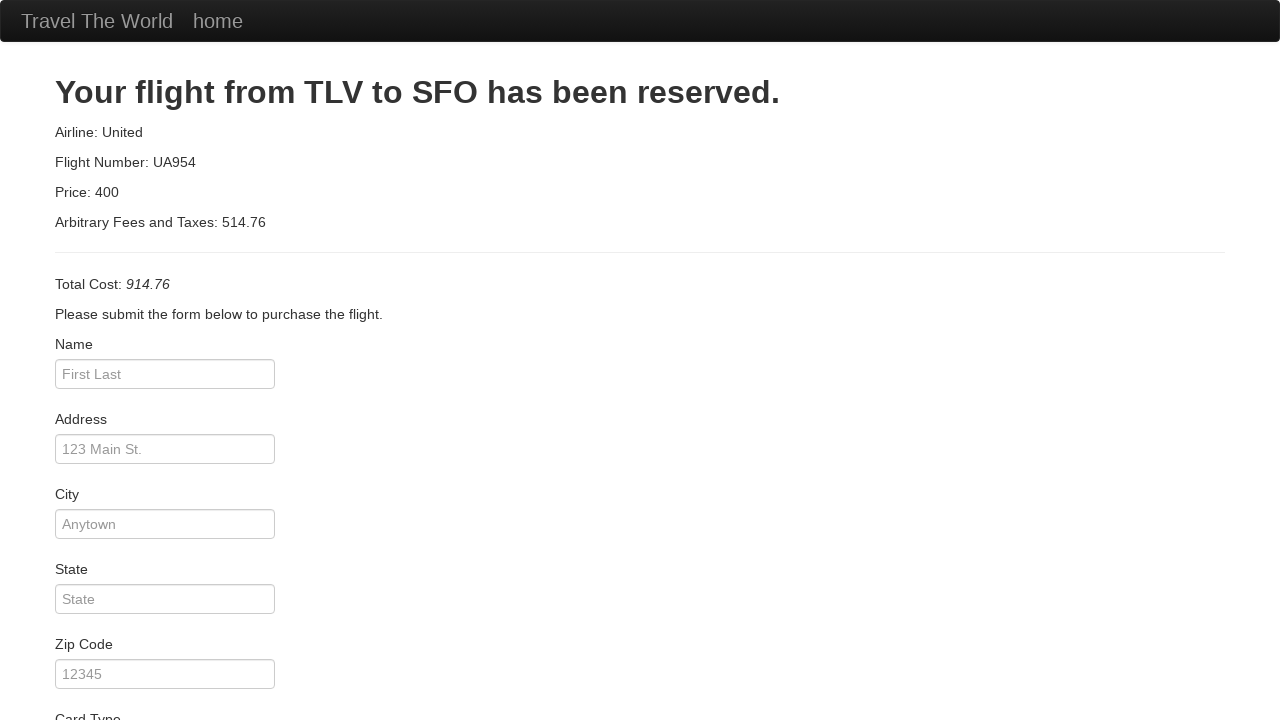

Filled passenger name as 'Amit' on #inputName
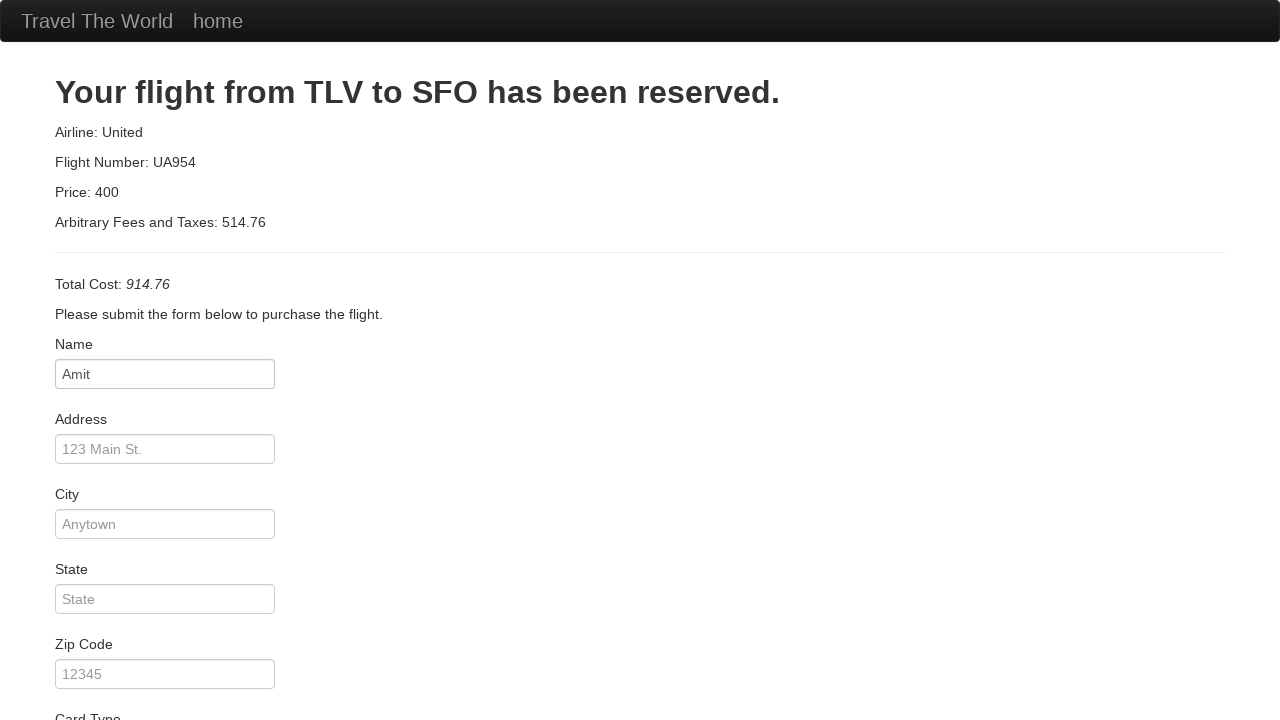

Filled address as 'sec-73' on #address
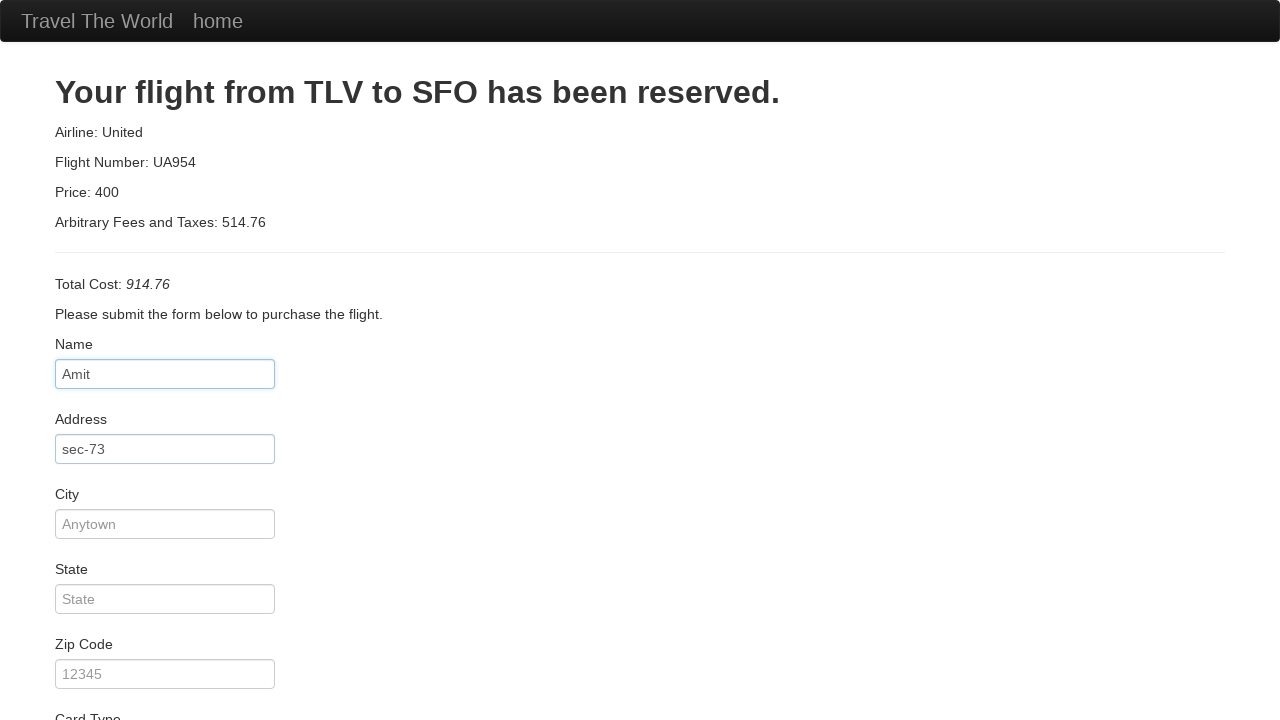

Filled city as 'Noida' on #city
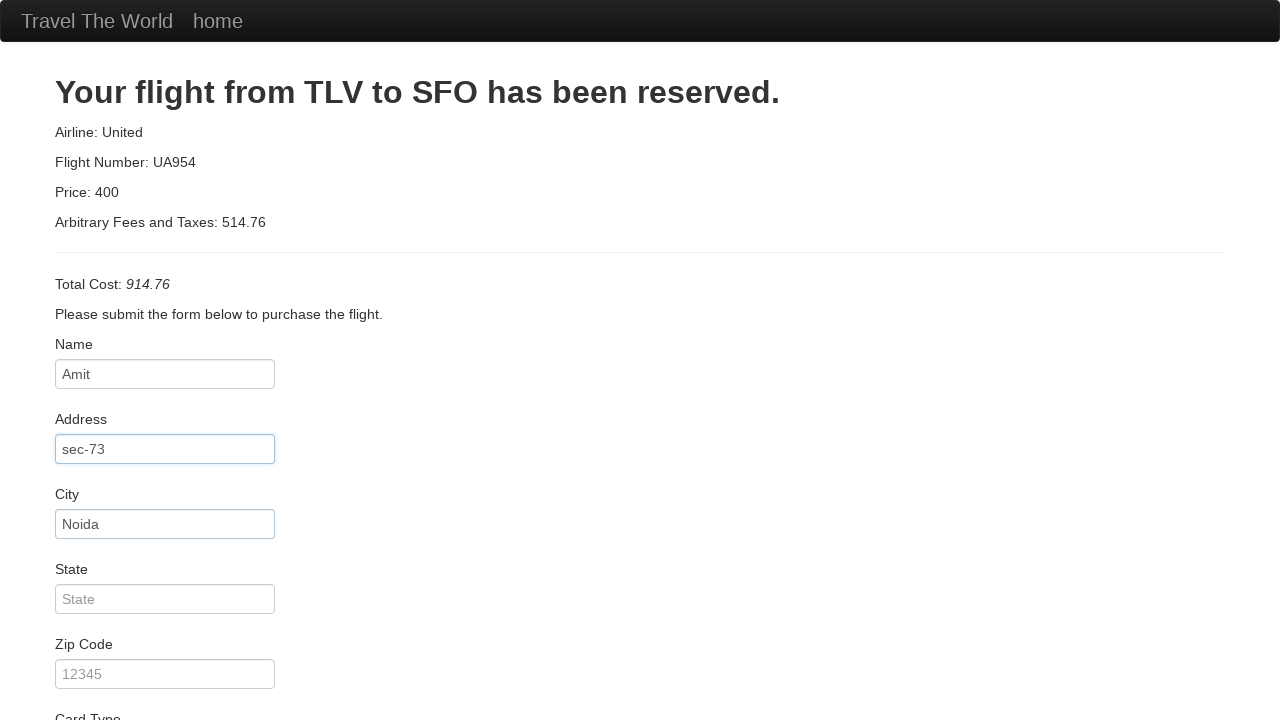

Filled state as 'UP' on #state
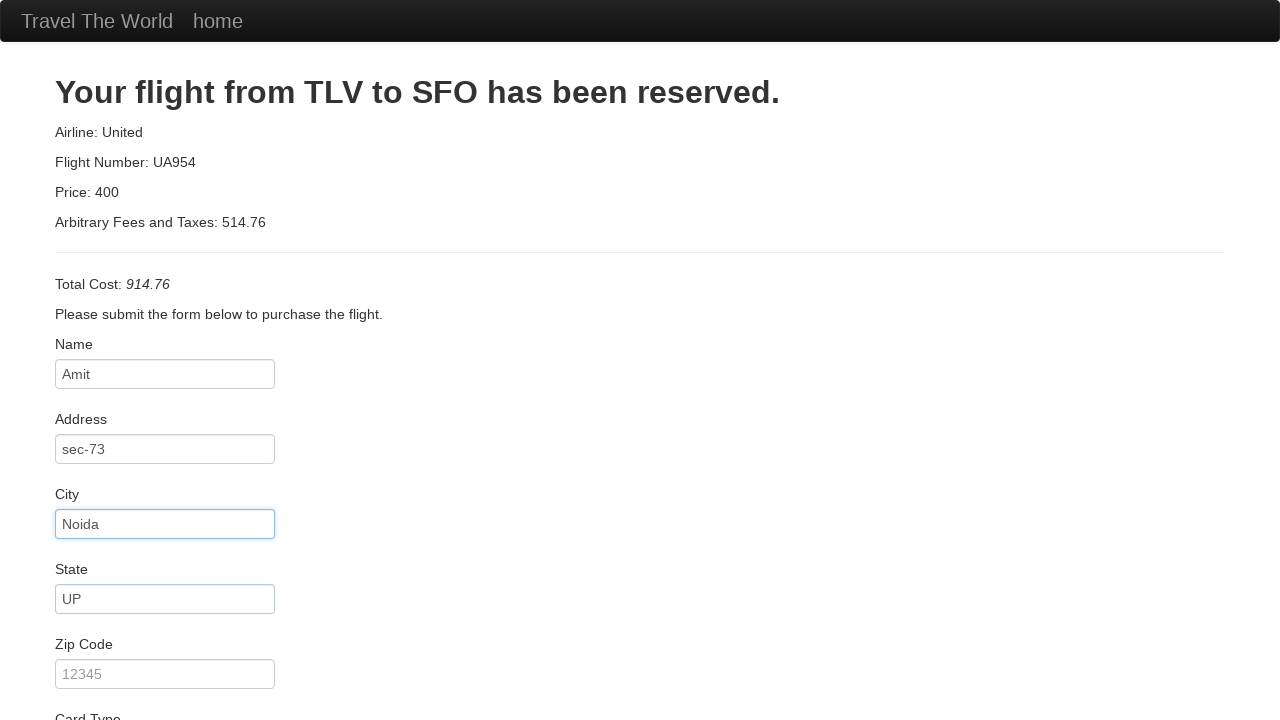

Filled zip code as '201301' on #zipCode
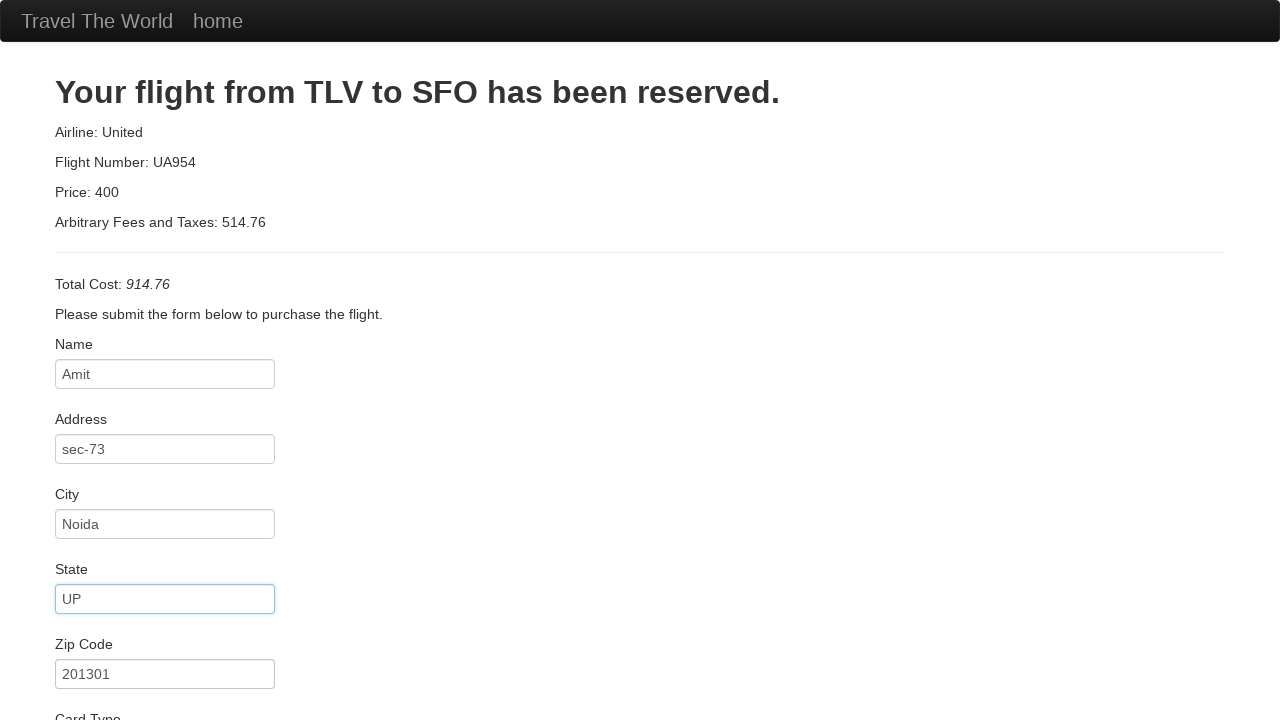

Selected American Express as card type on #cardType
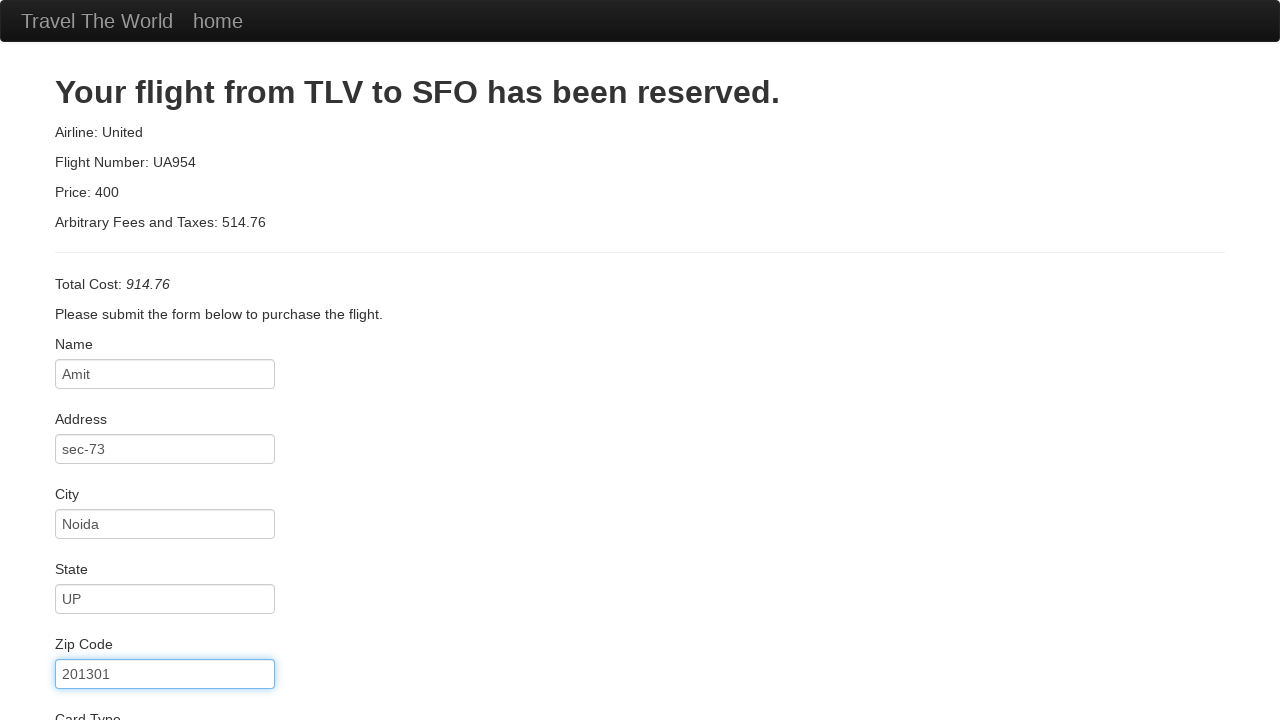

Filled credit card number on #creditCardNumber
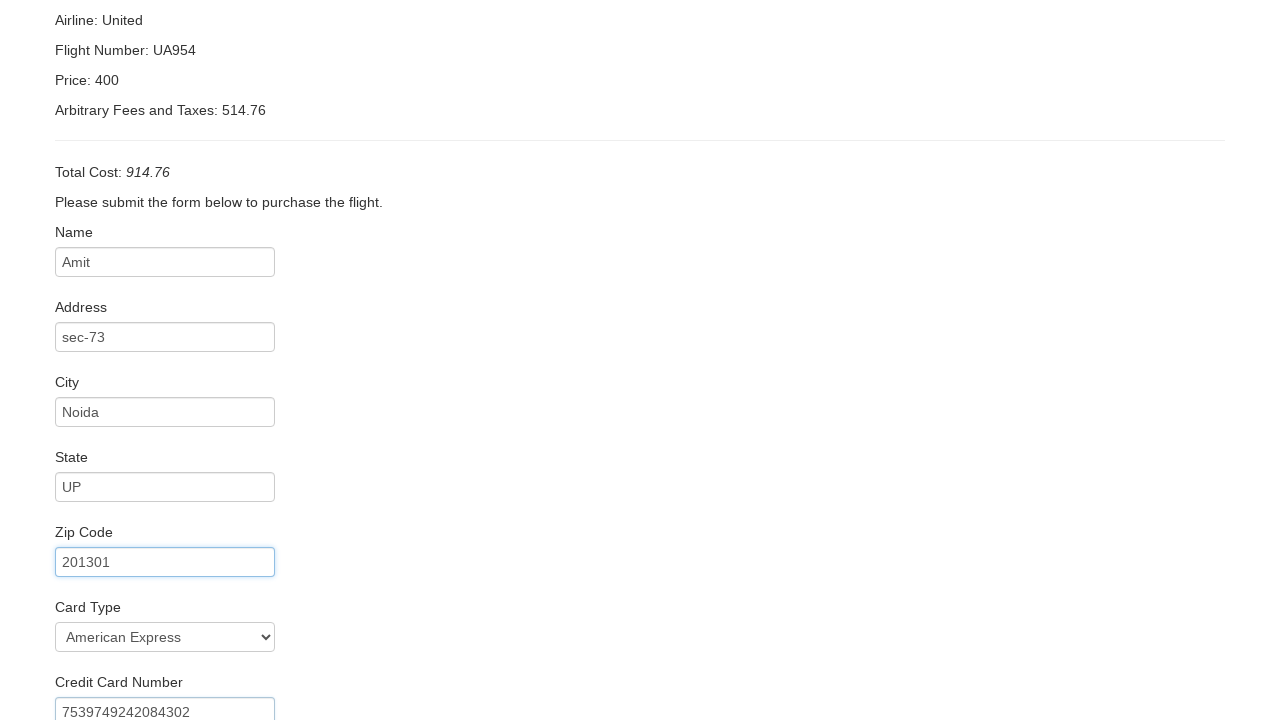

Filled name on card as 'modiii' on #nameOnCard
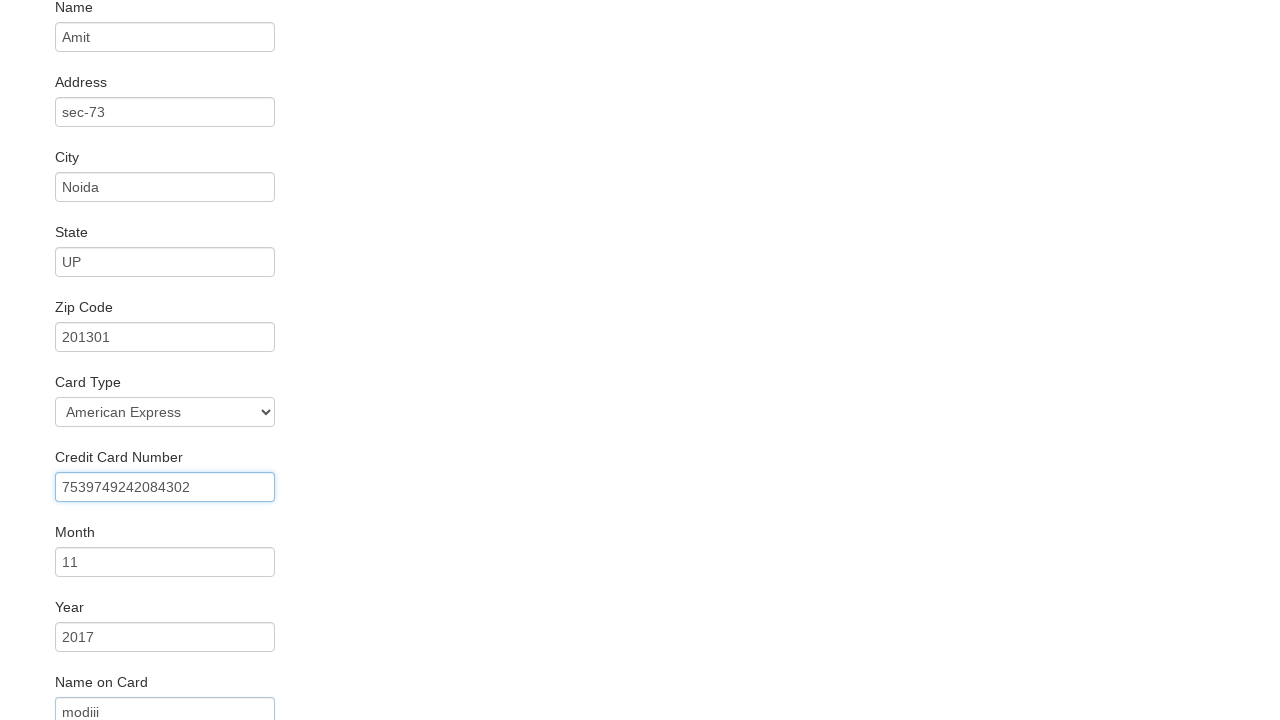

Checked 'Remember Me' checkbox at (62, 656) on #rememberMe
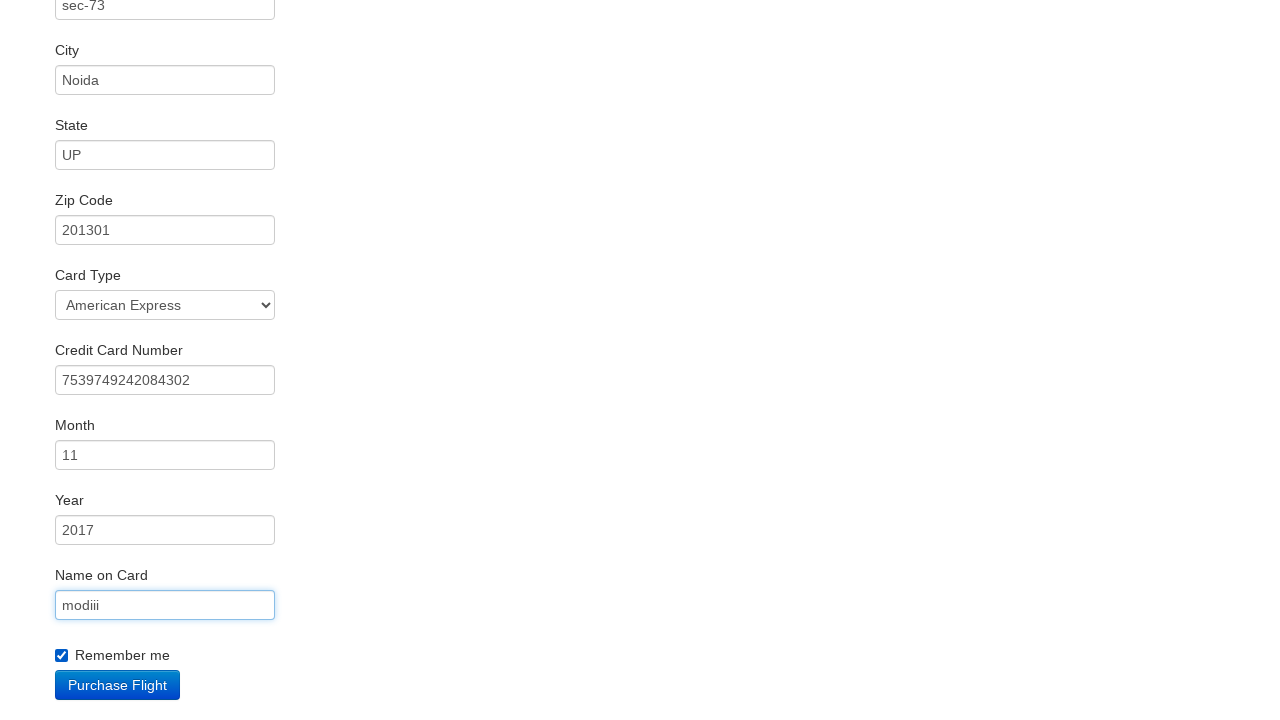

Scrolled Purchase Flight button into view
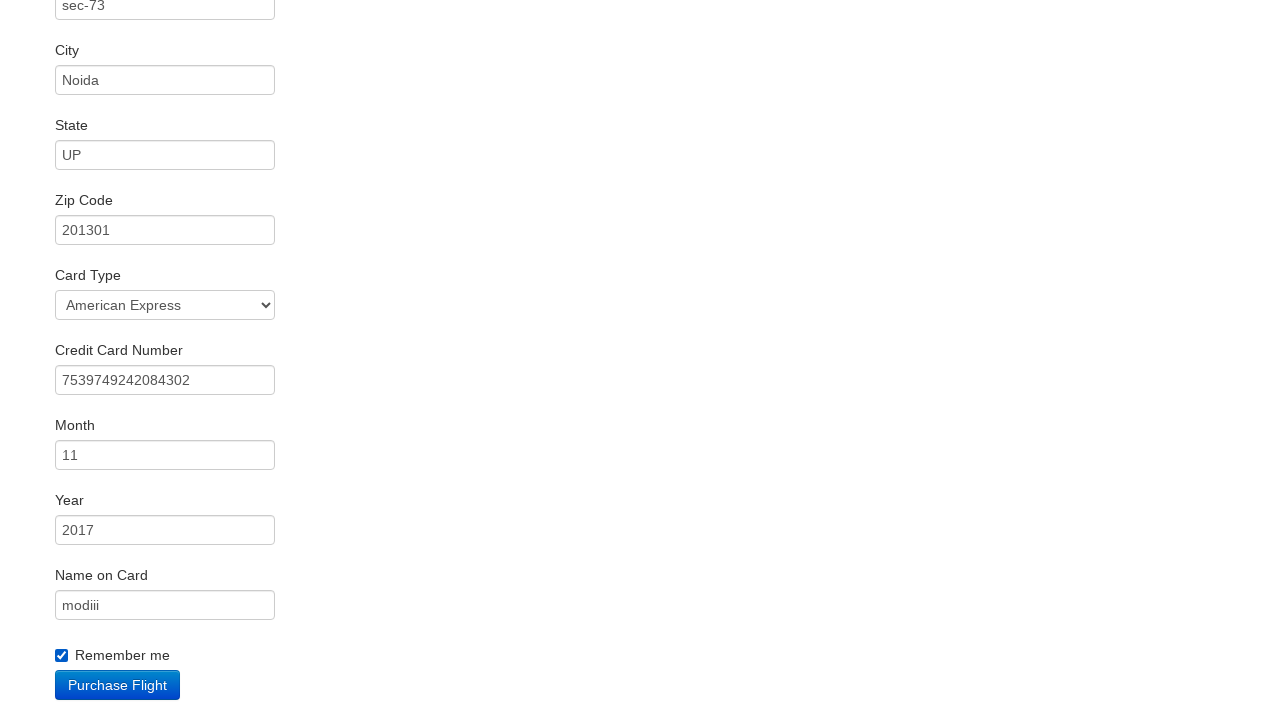

Clicked Purchase Flight button to complete booking at (118, 685) on xpath=//input[@value='Purchase Flight']
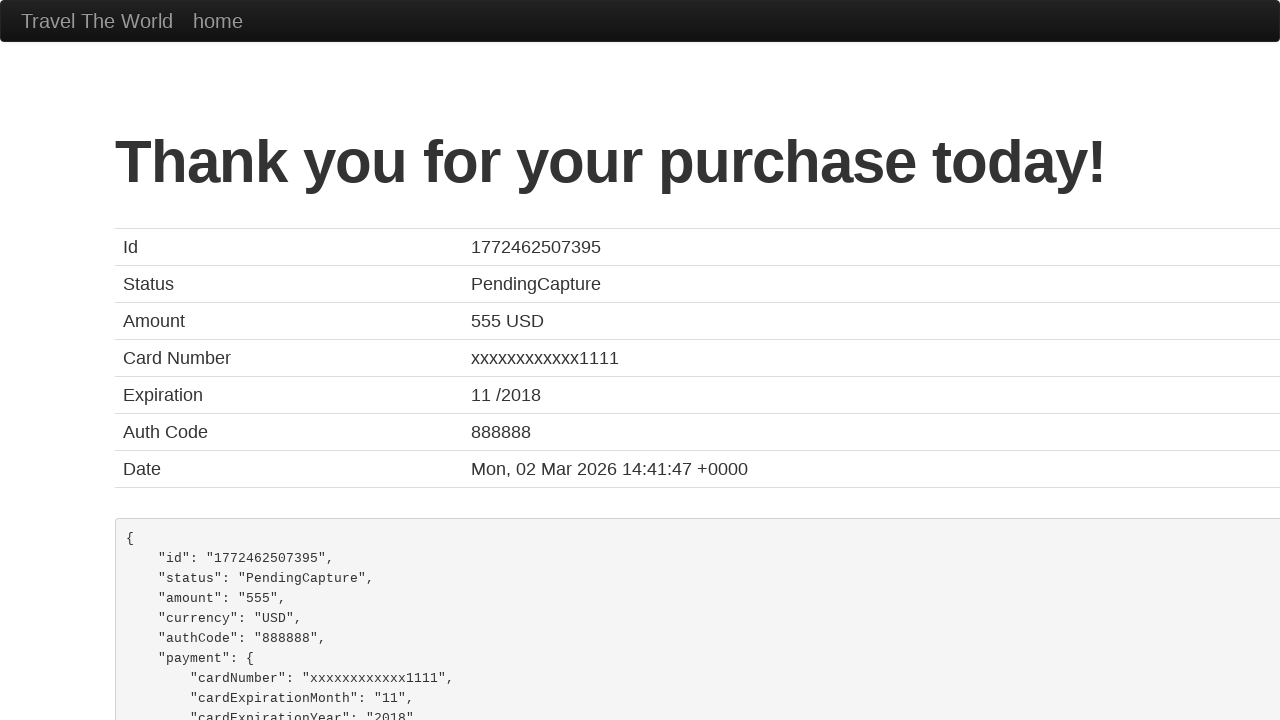

Retrieved purchase confirmation status: 'Thank you for your purchase today!'
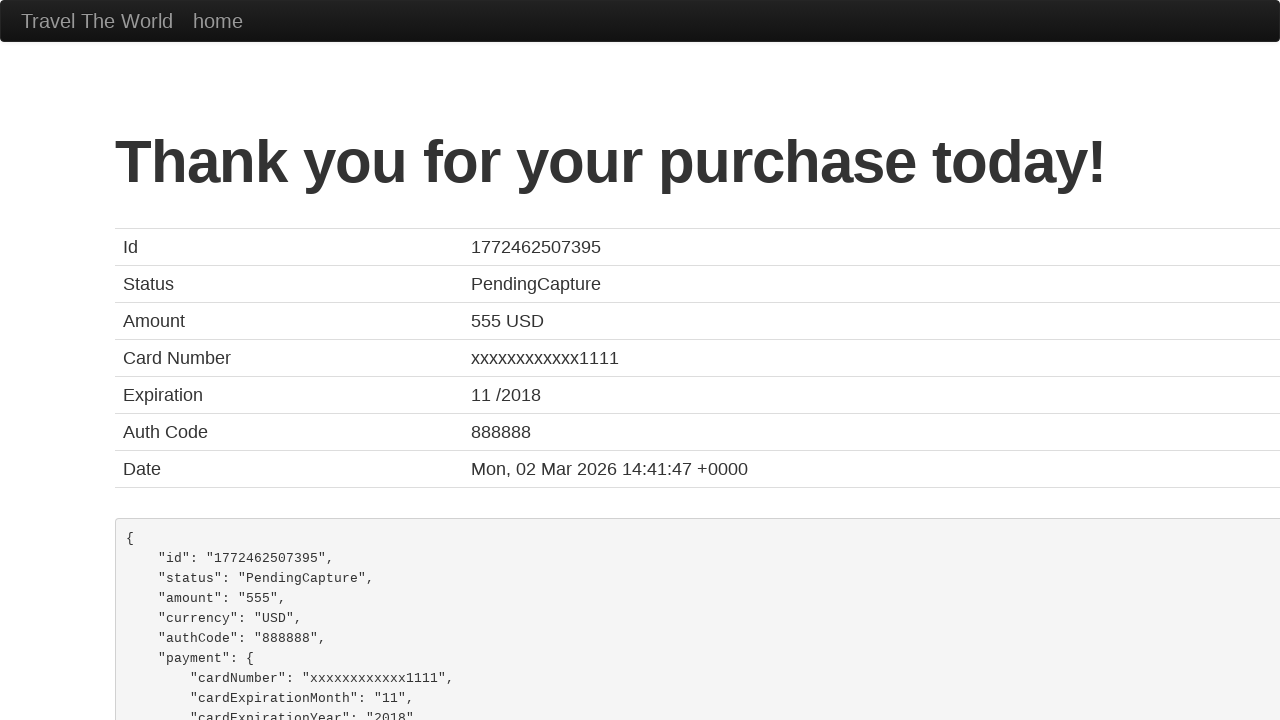

Retrieved order ID: '1772462507395'
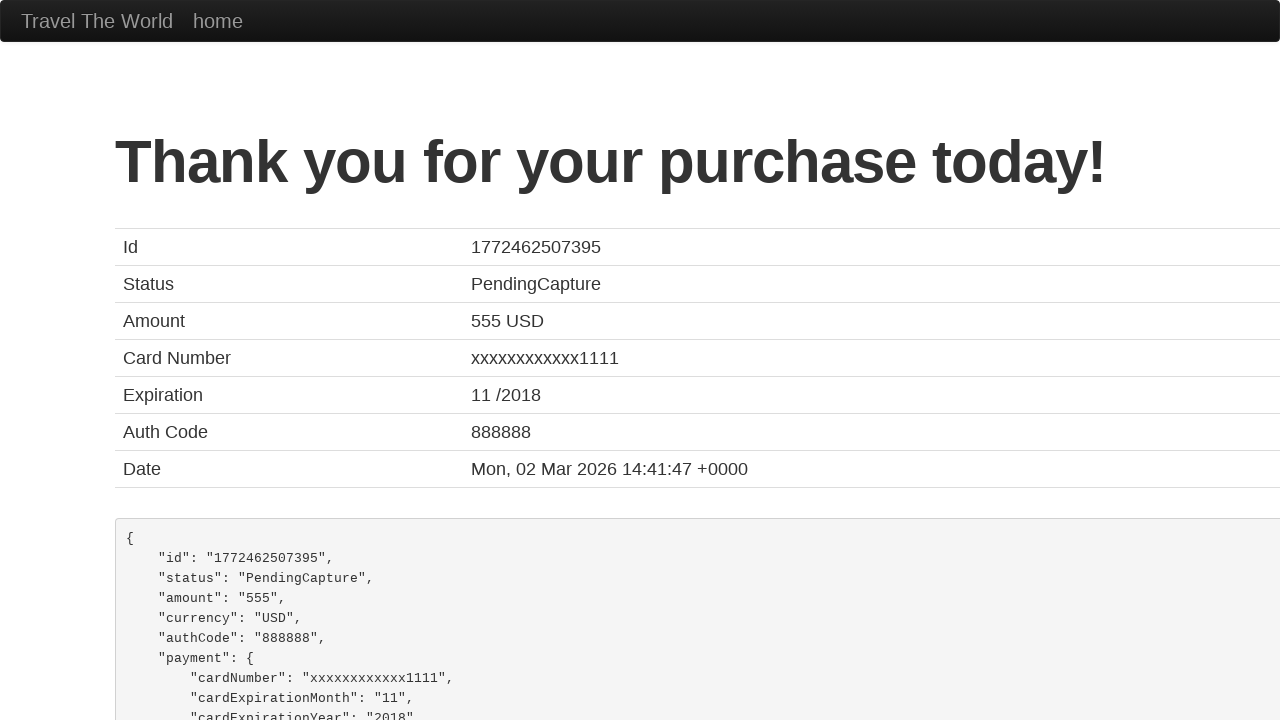

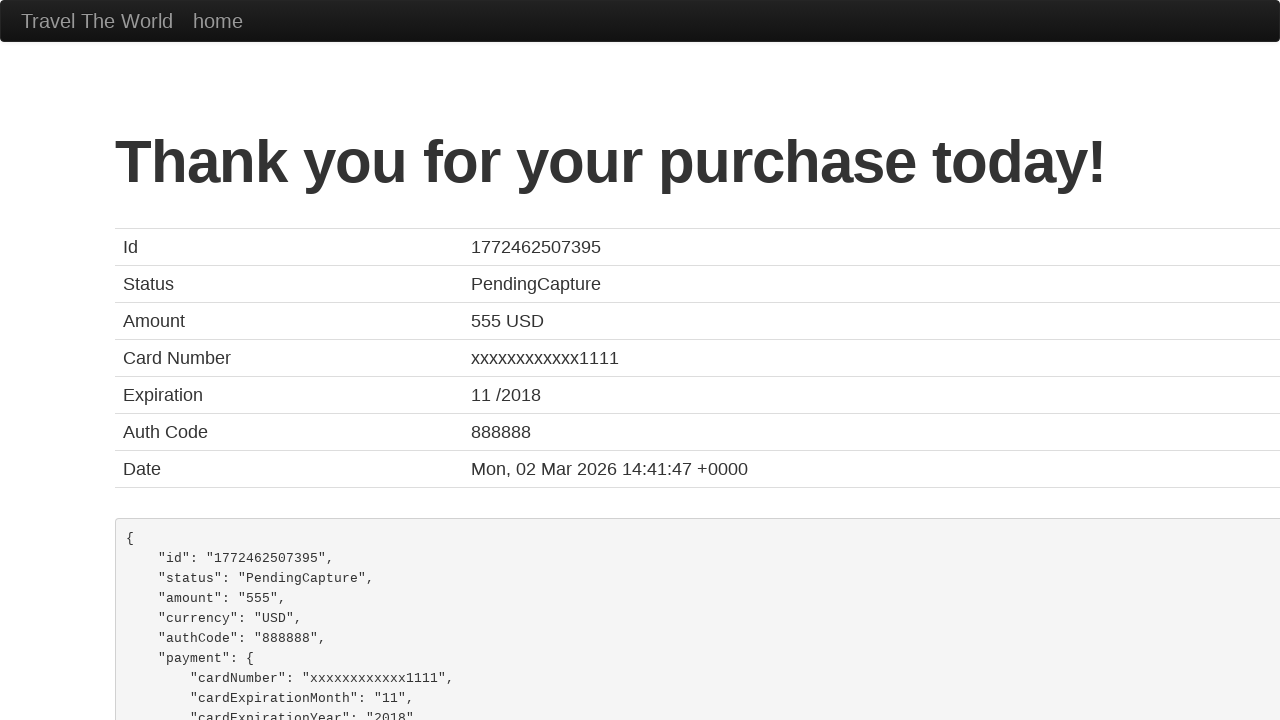